Tests that a todo item is removed when edited to an empty string

Starting URL: https://demo.playwright.dev/todomvc

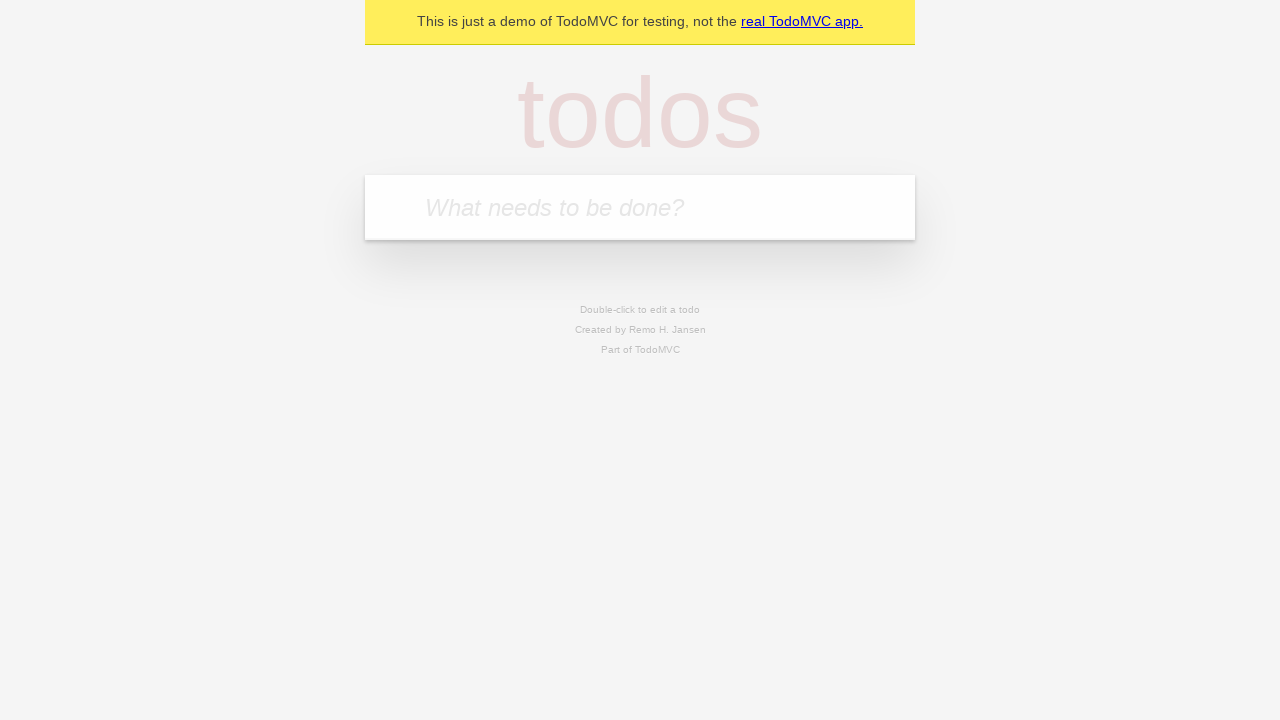

Filled todo input with 'buy some cheese' on internal:attr=[placeholder="What needs to be done?"i]
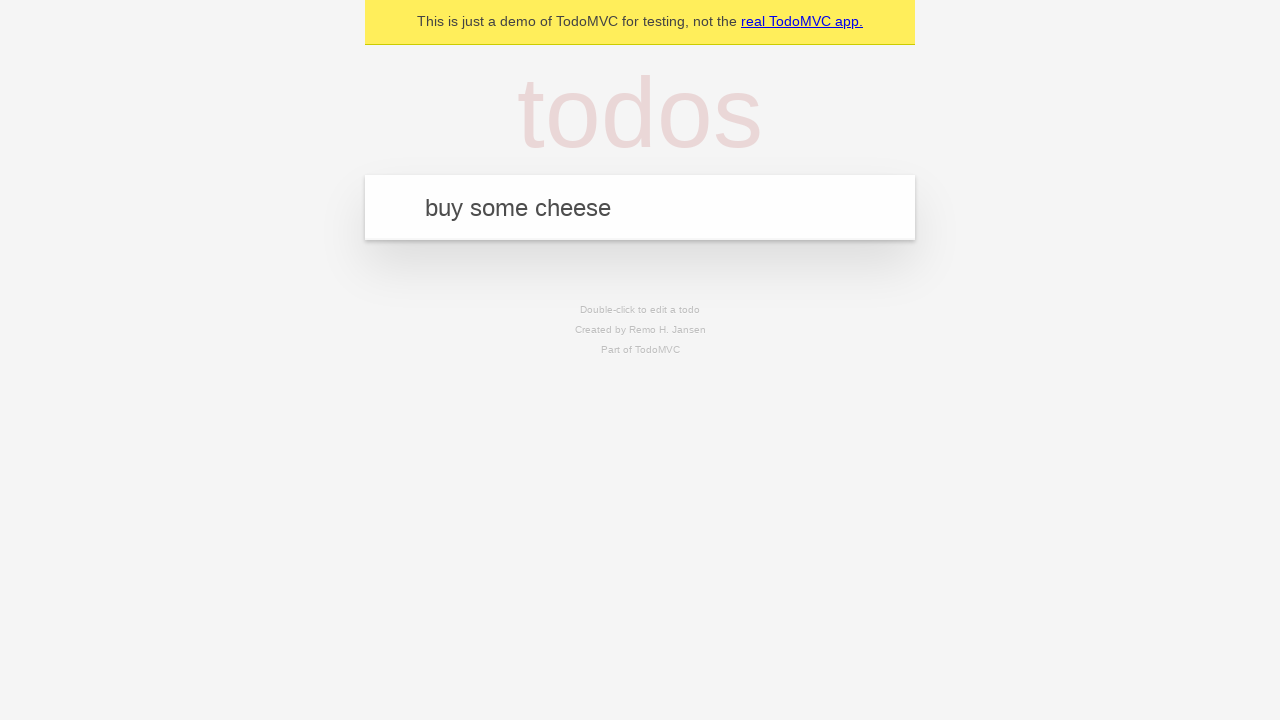

Pressed Enter to add first todo on internal:attr=[placeholder="What needs to be done?"i]
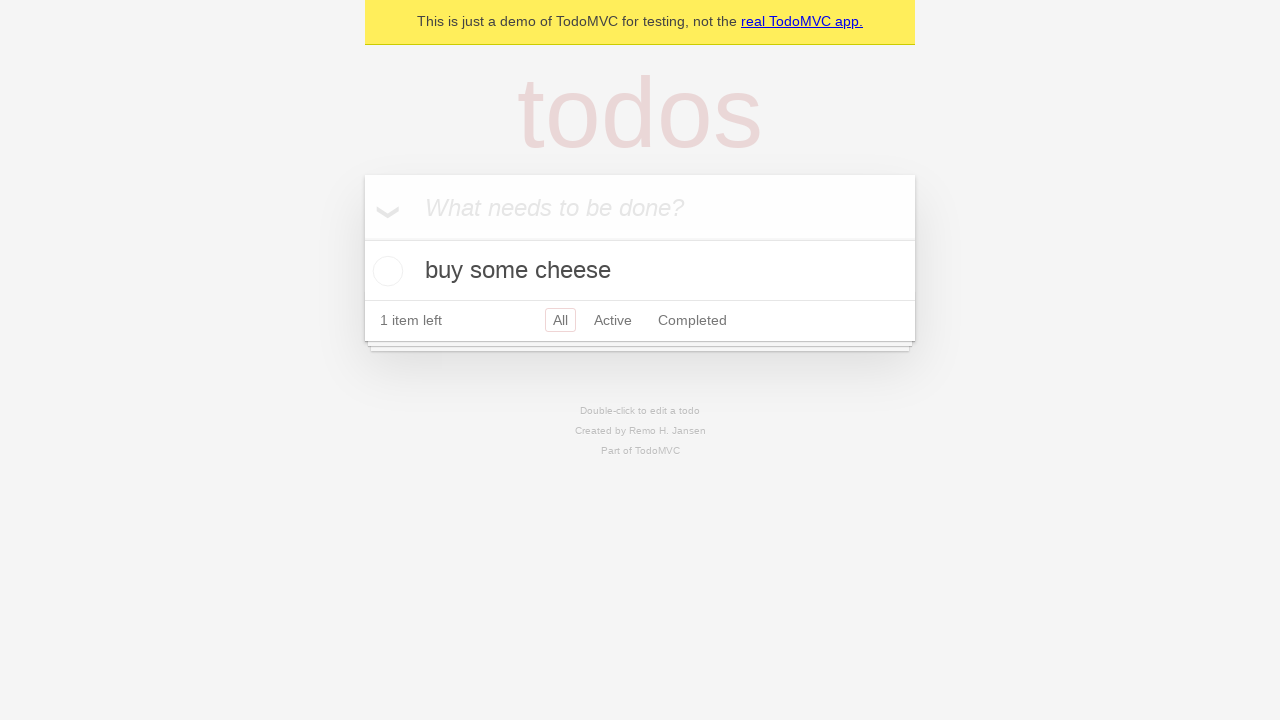

Filled todo input with 'feed the cat' on internal:attr=[placeholder="What needs to be done?"i]
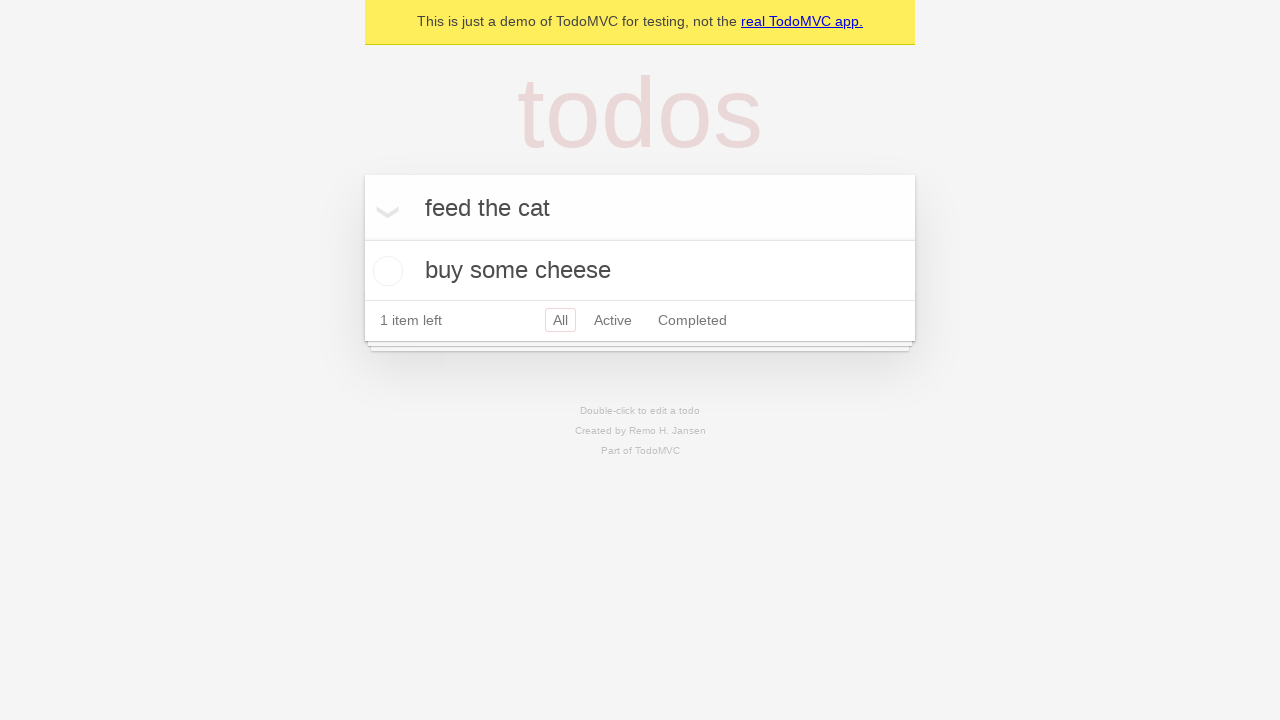

Pressed Enter to add second todo on internal:attr=[placeholder="What needs to be done?"i]
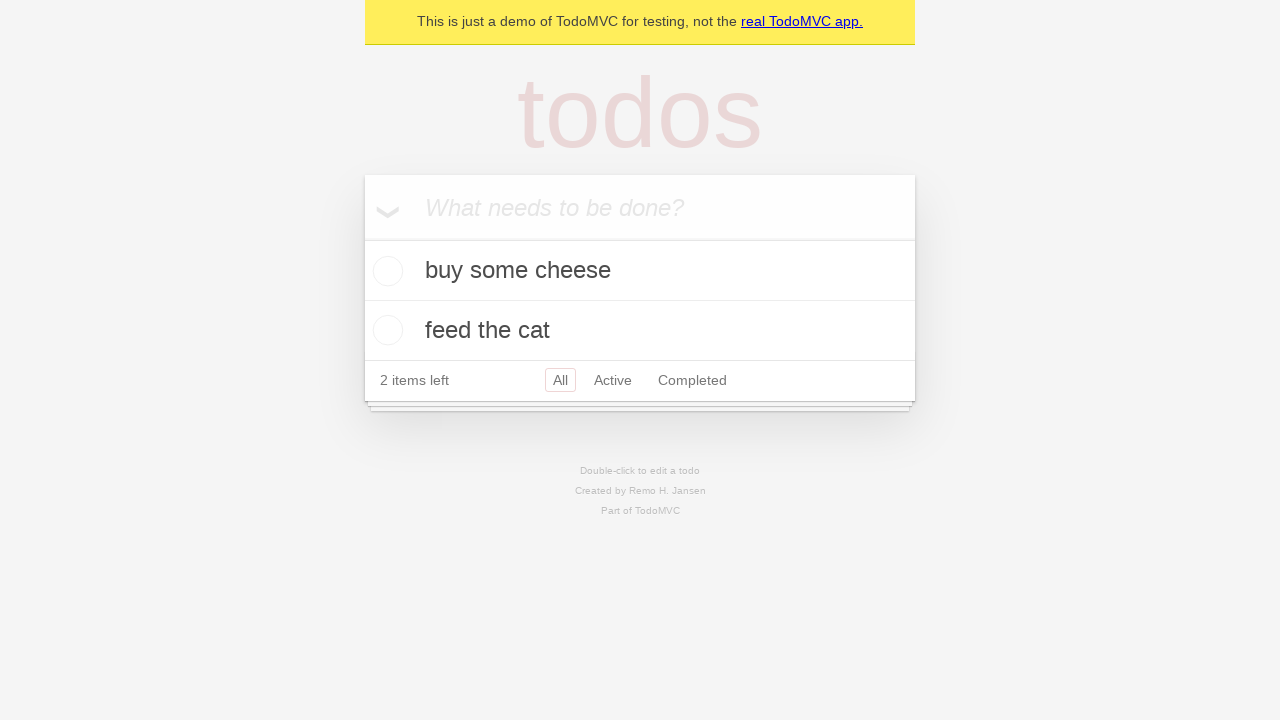

Filled todo input with 'book a doctors appointment' on internal:attr=[placeholder="What needs to be done?"i]
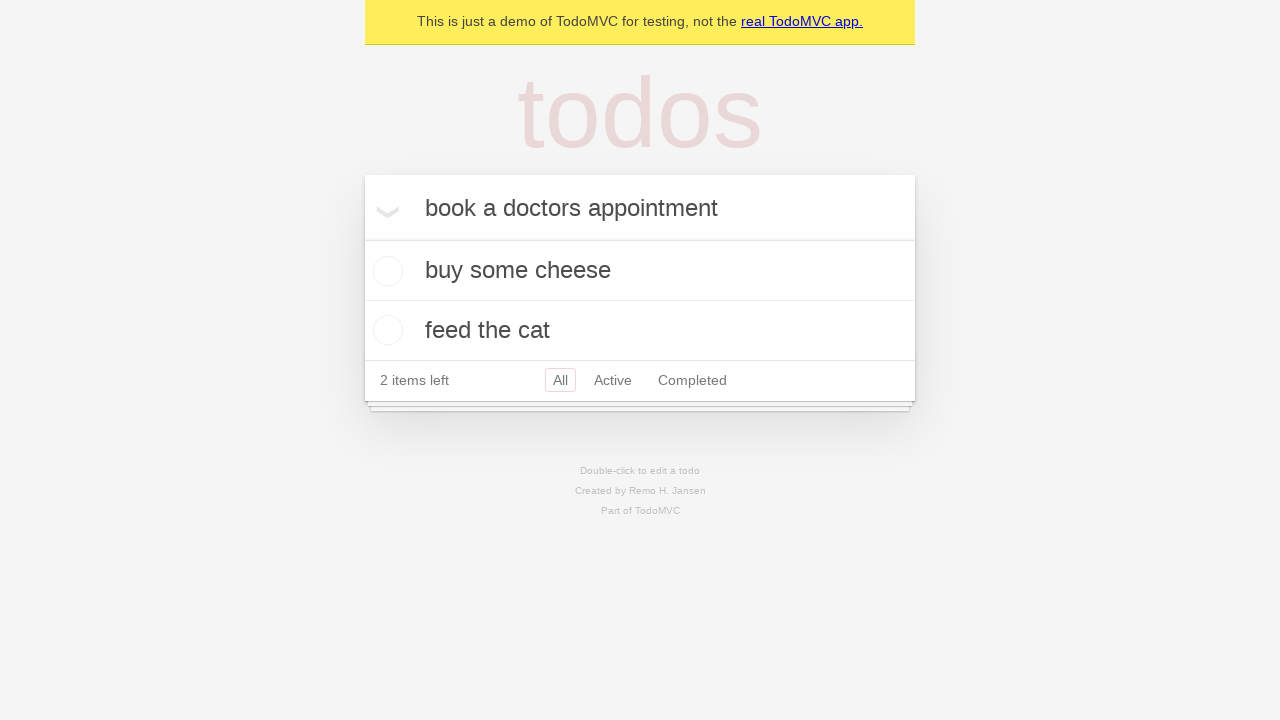

Pressed Enter to add third todo on internal:attr=[placeholder="What needs to be done?"i]
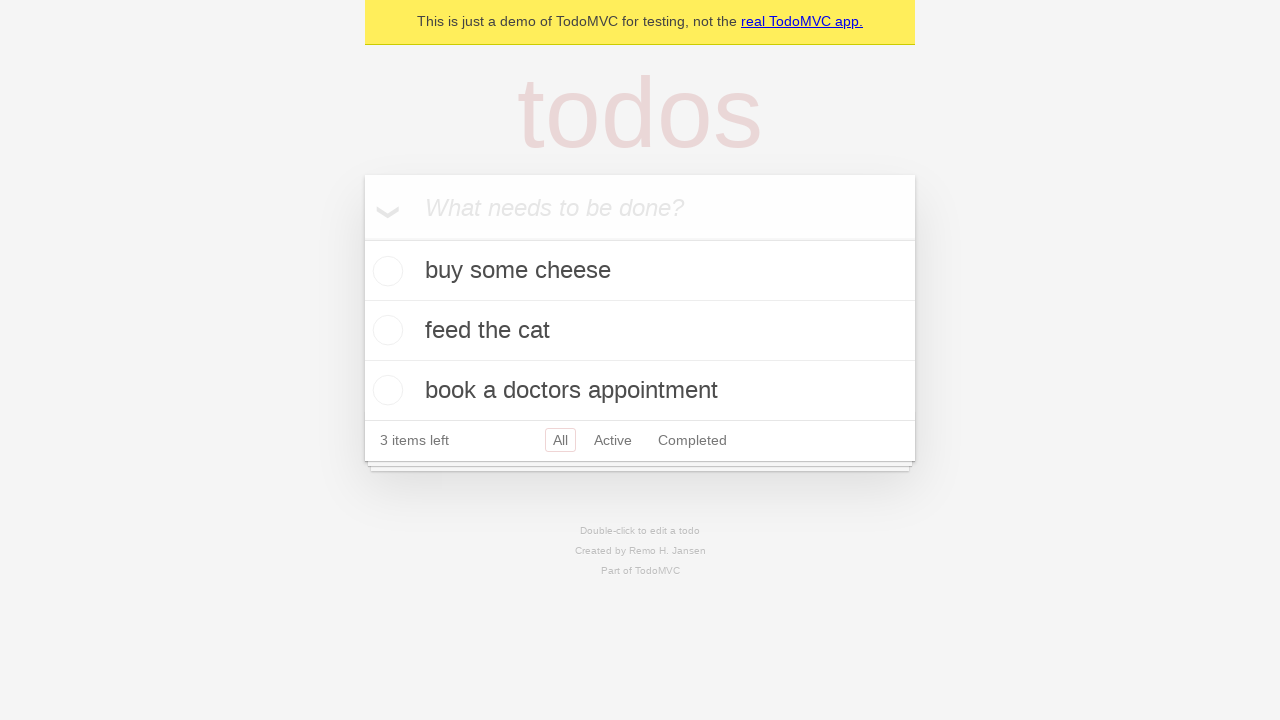

Double-clicked second todo item to enter edit mode at (640, 331) on [data-testid='todo-item'] >> nth=1
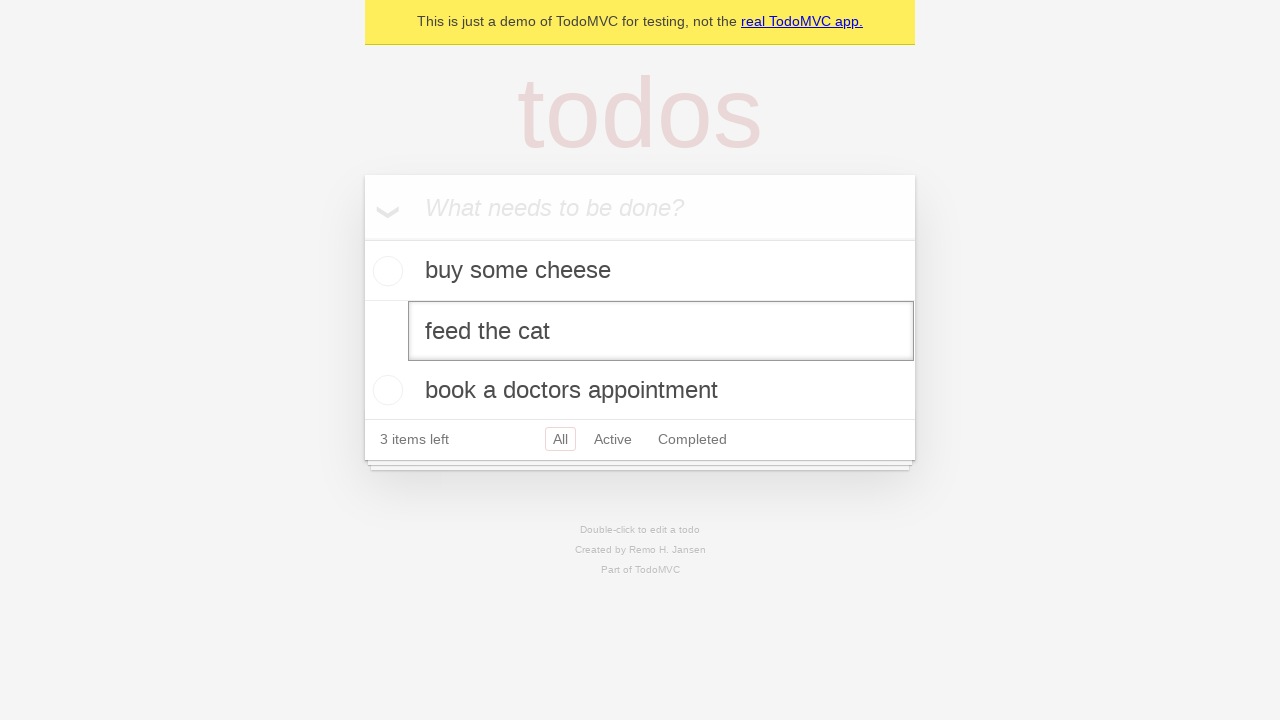

Cleared the edit textbox to empty string on [data-testid='todo-item'] >> nth=1 >> internal:role=textbox[name="Edit"i]
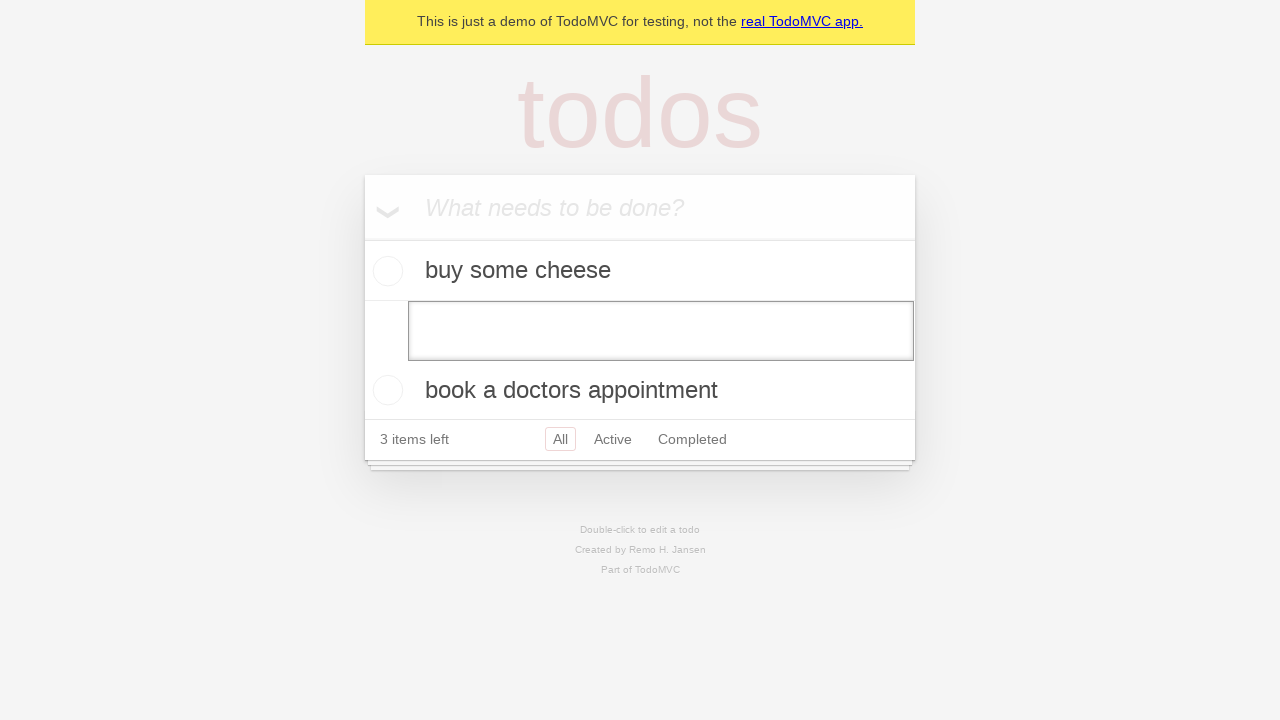

Pressed Enter to confirm removal of todo item with empty text on [data-testid='todo-item'] >> nth=1 >> internal:role=textbox[name="Edit"i]
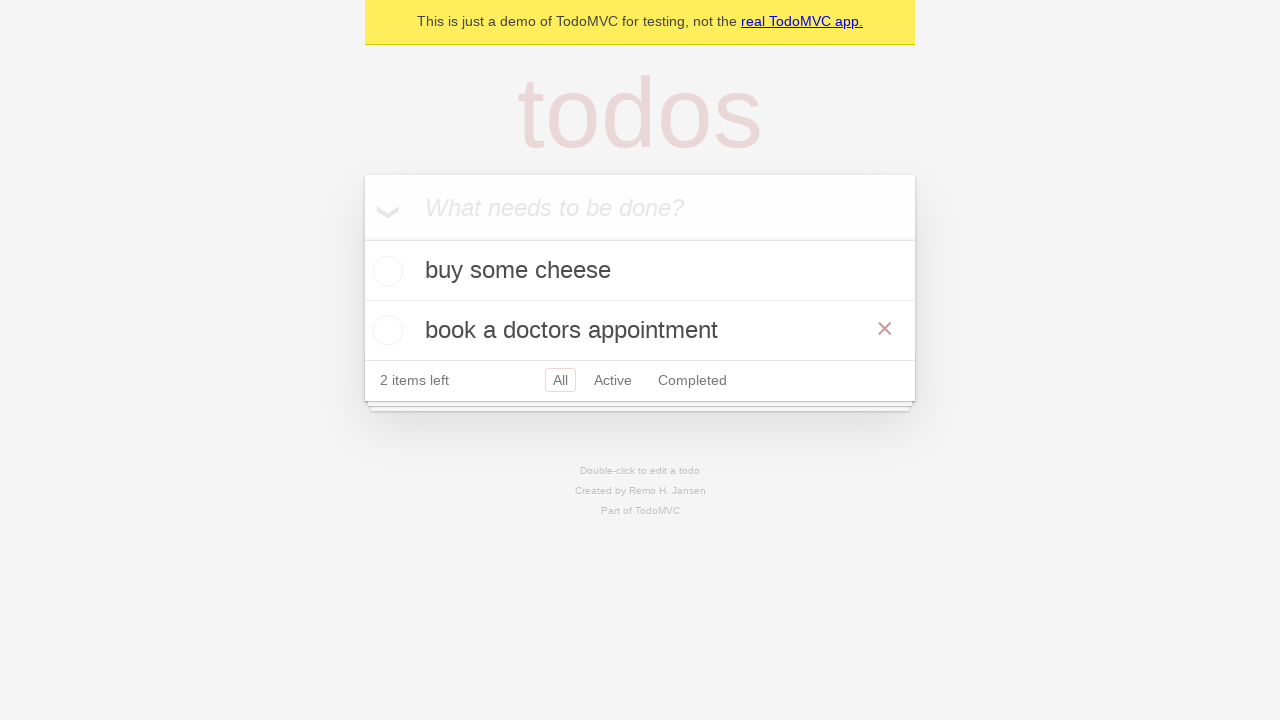

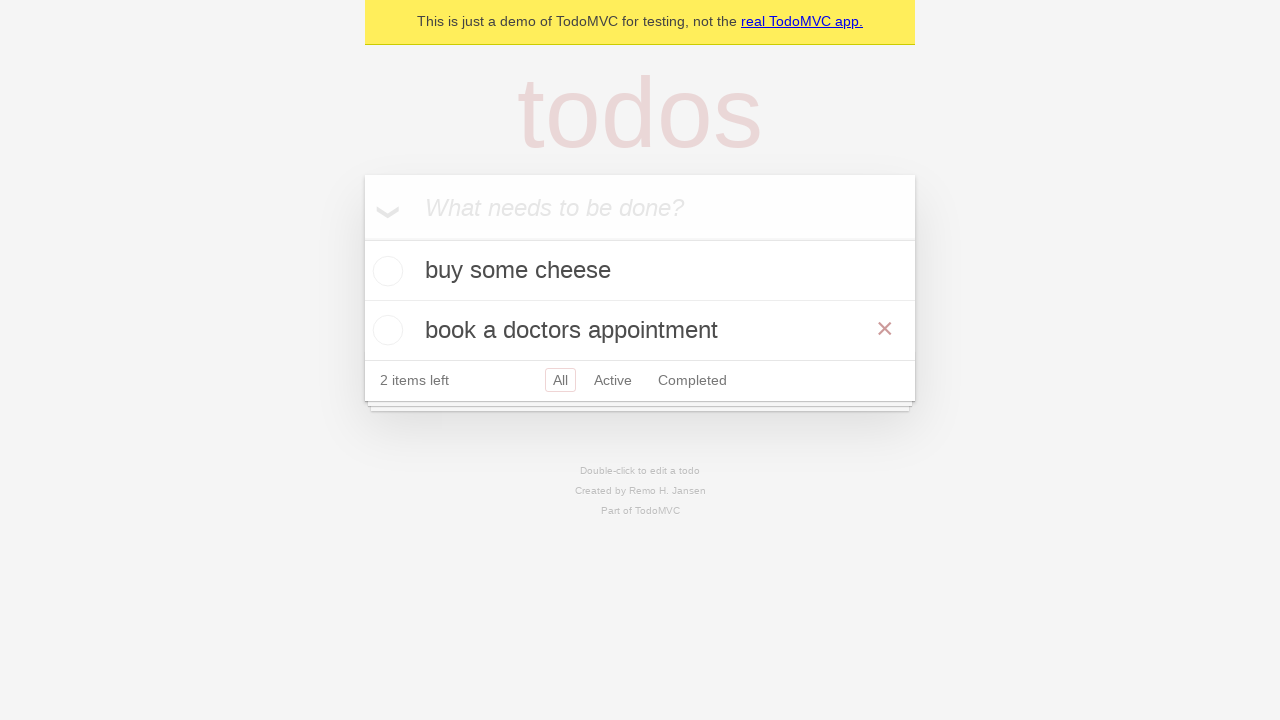